Tests sorting the Due column using semantic class selectors on table2, verifying ascending order of due amounts

Starting URL: http://the-internet.herokuapp.com/tables

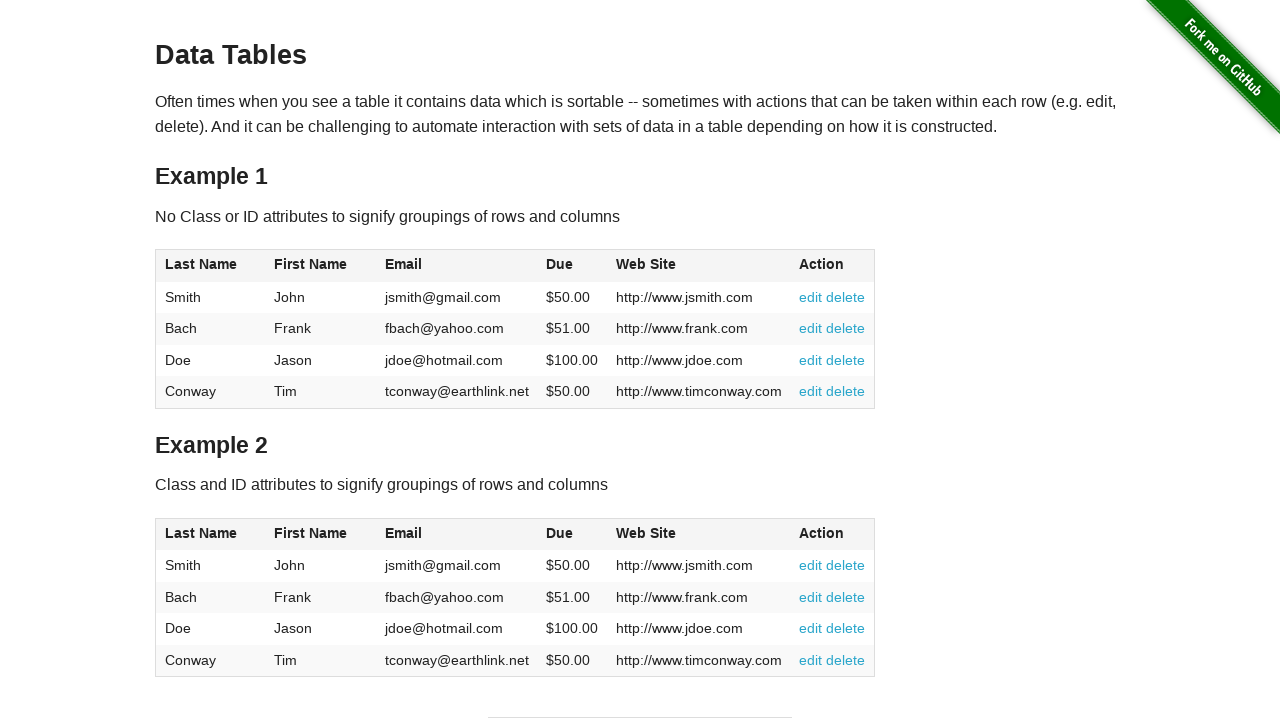

Navigated to the-internet.herokuapp.com/tables
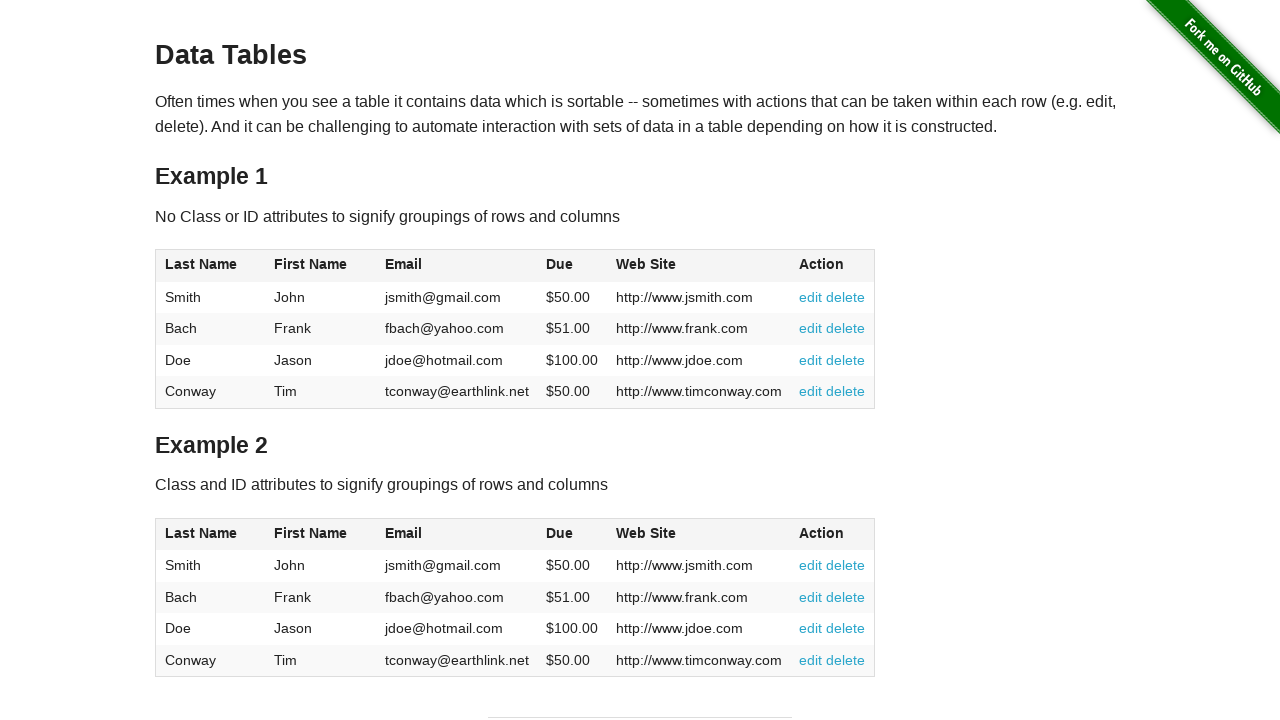

Clicked Due column header in table2 to sort at (560, 533) on #table2 thead .dues
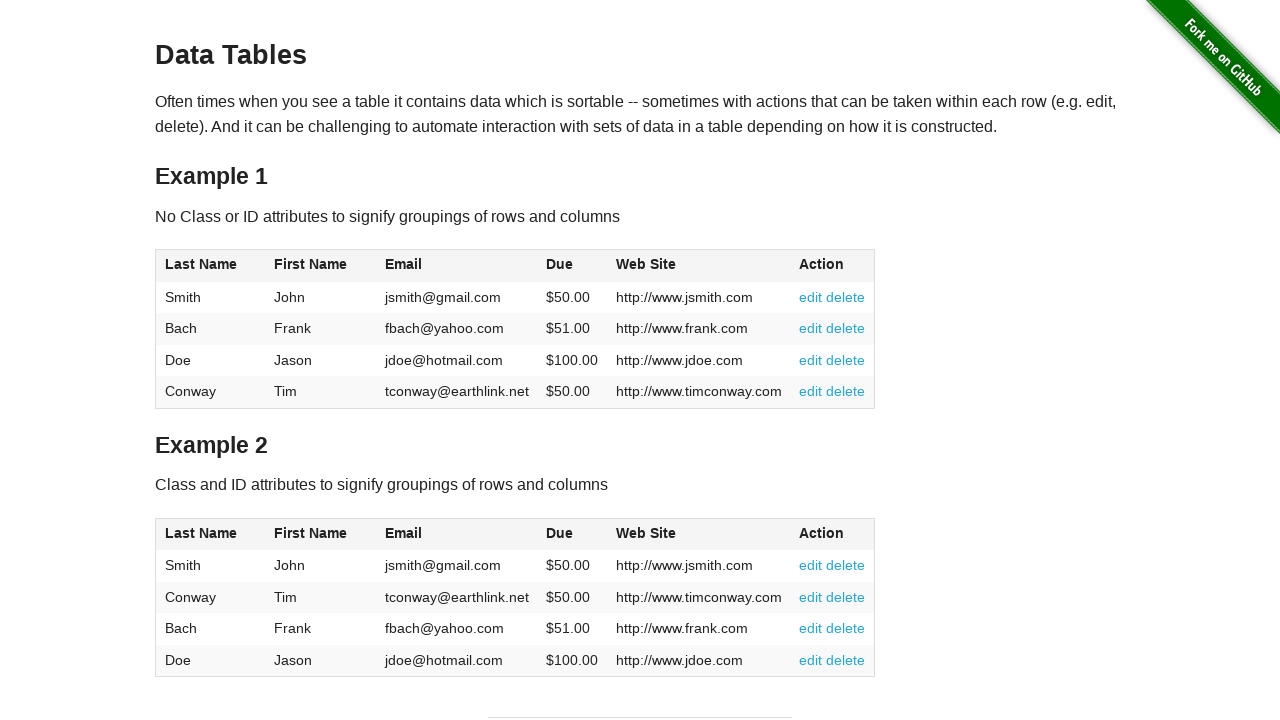

Table2 due column cells loaded
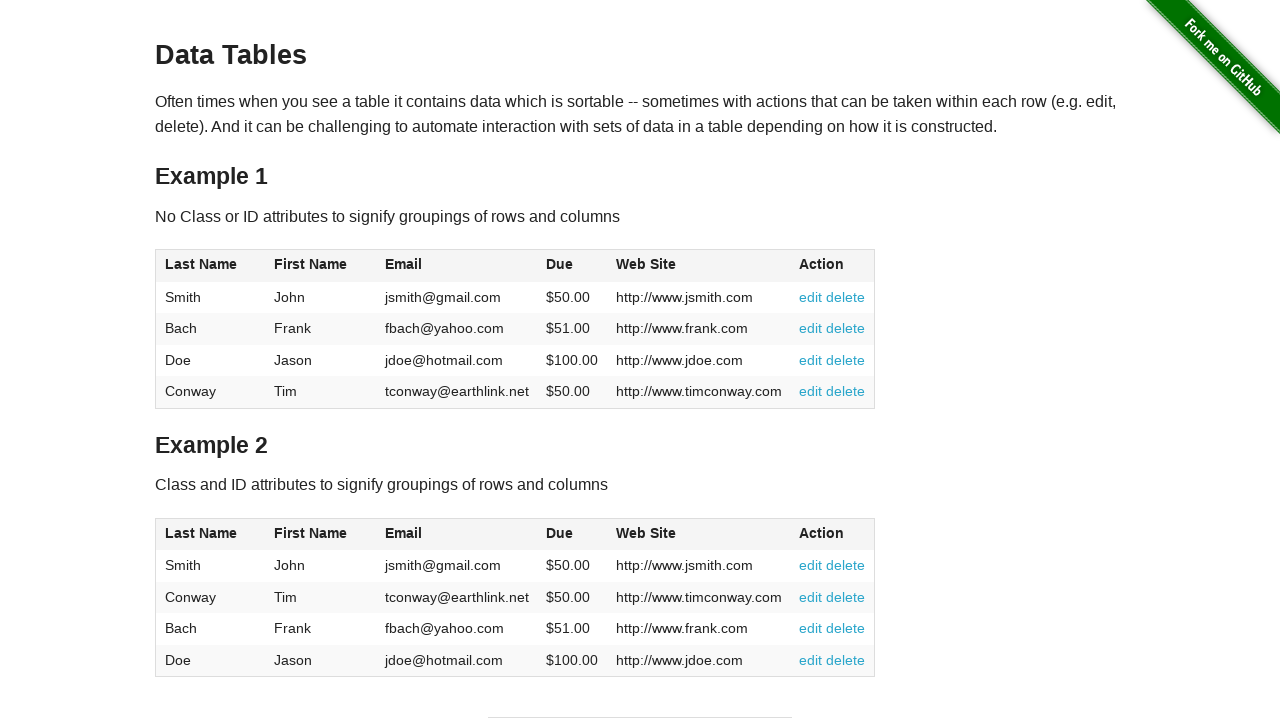

Retrieved all due column cells from table2
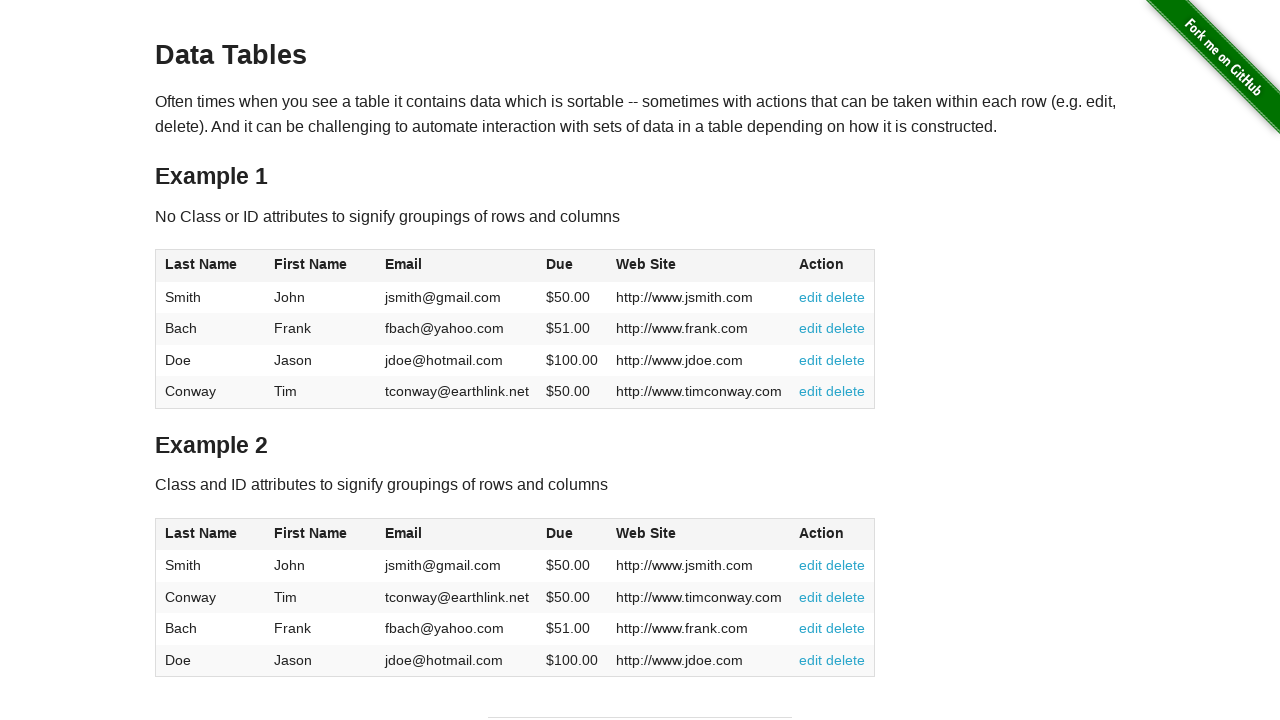

Extracted and converted due values to floats
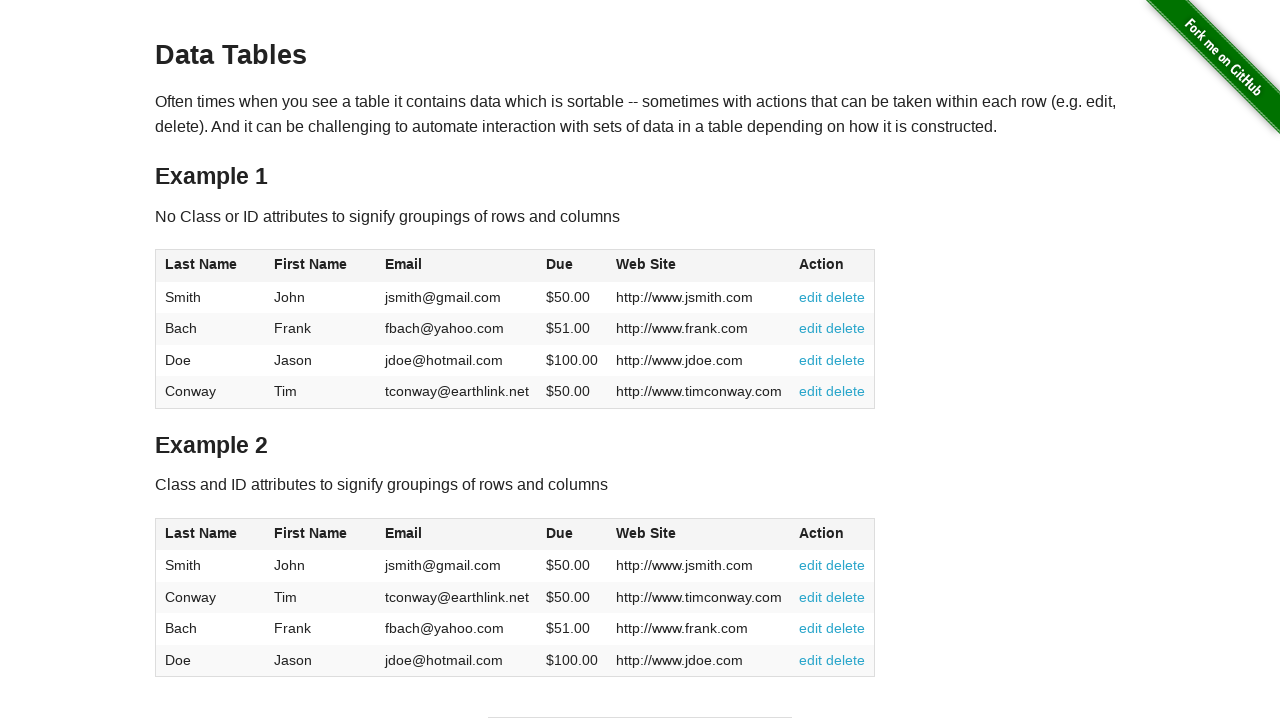

Verified due column is sorted in ascending order: [50.0, 50.0, 51.0, 100.0]
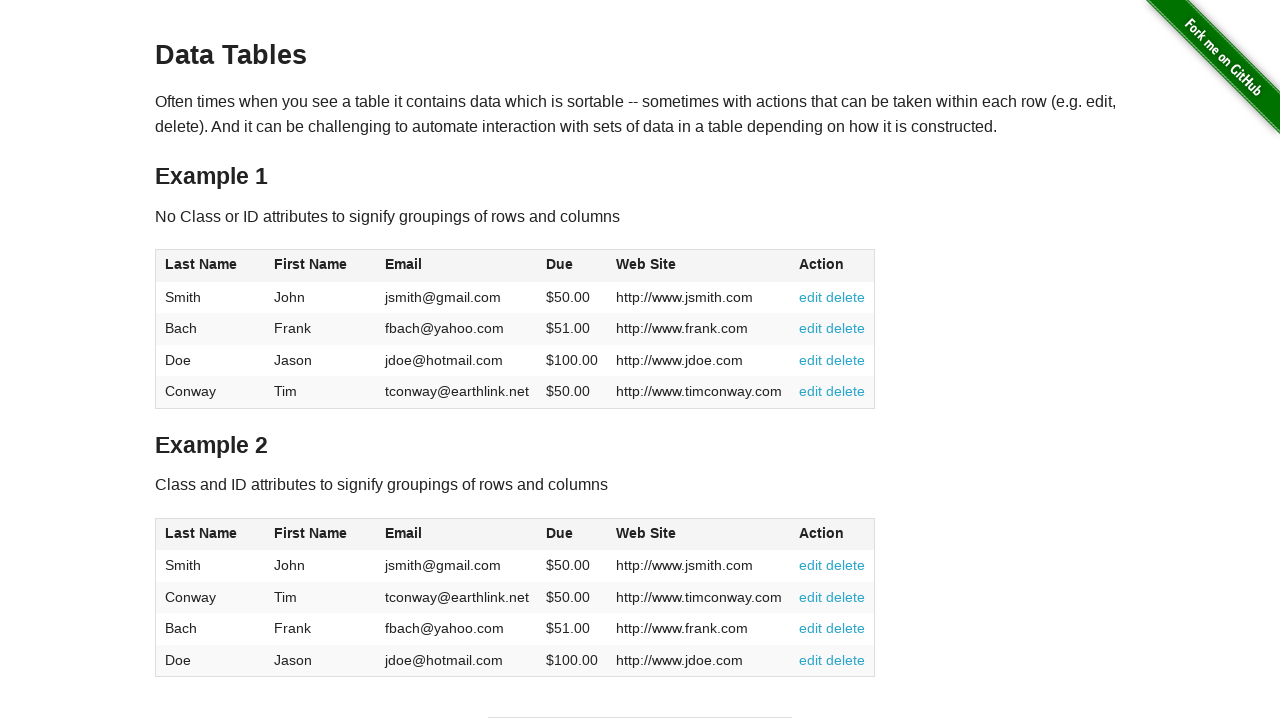

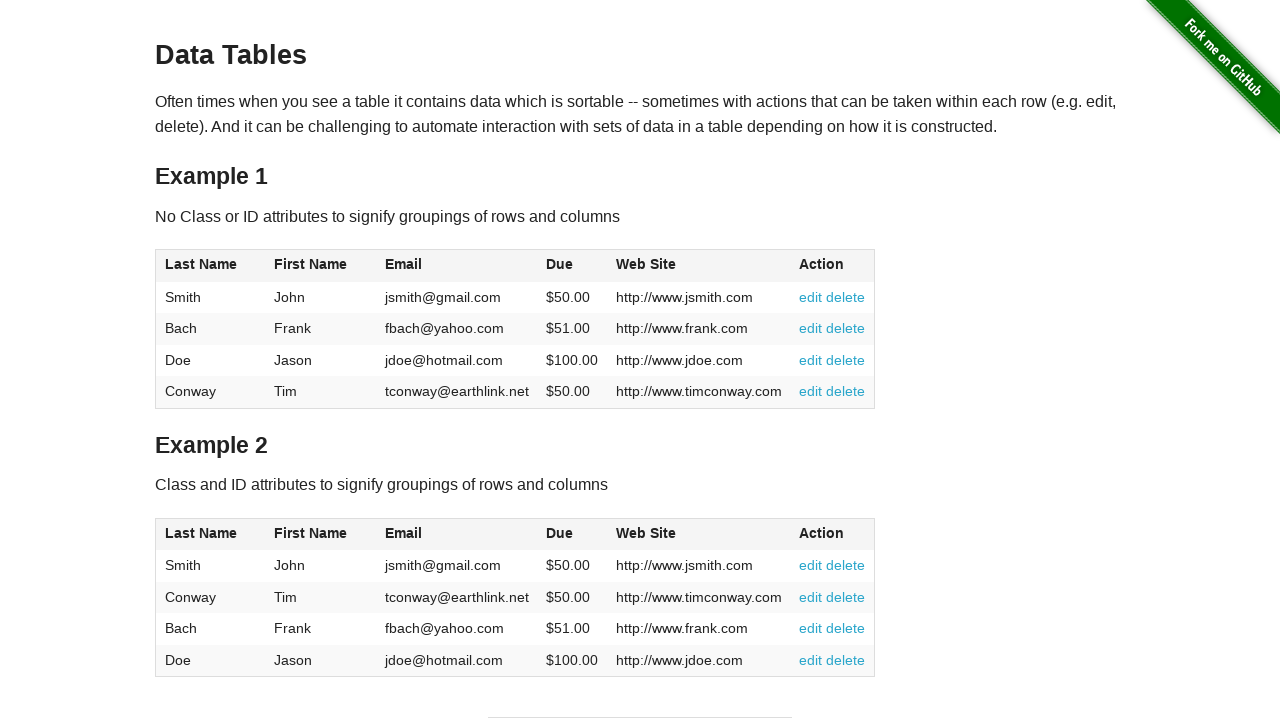